Tests file upload functionality on a job portal registration page by uploading a resume file to the file input field.

Starting URL: https://www.freshersworld.com/user/register?src=homeheader

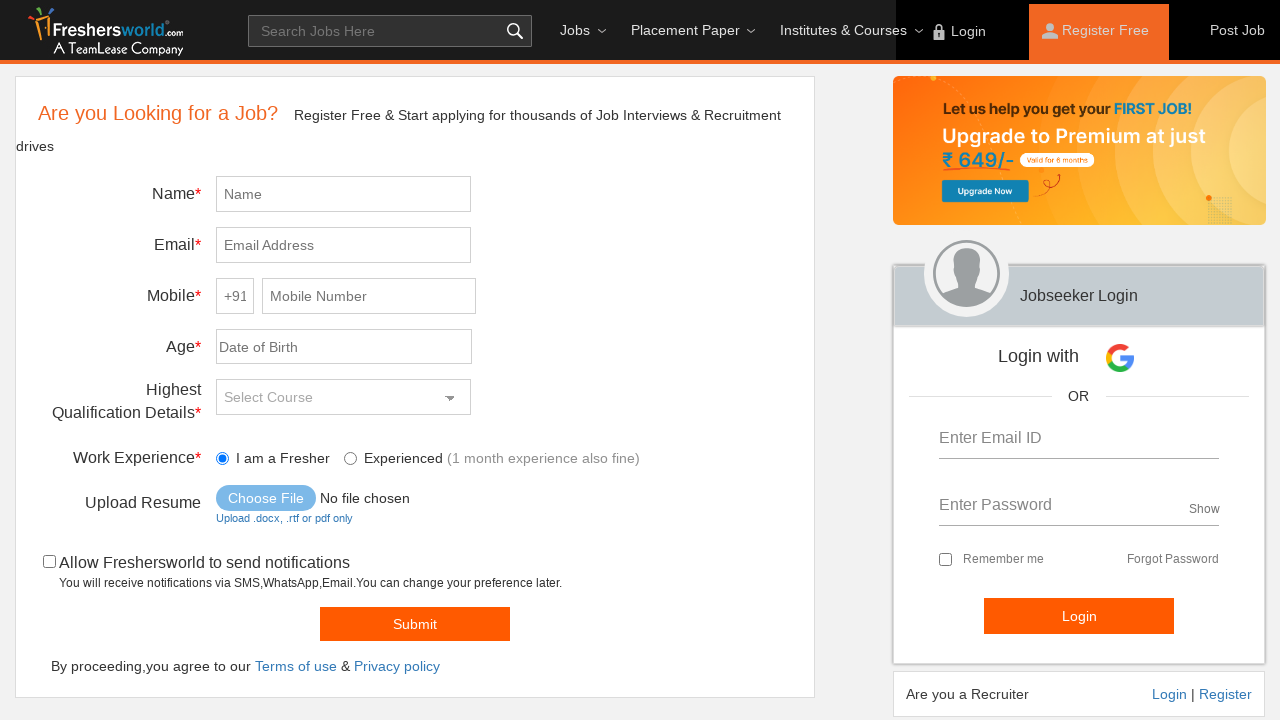

Created temporary test resume file at /tmp/test_resume.txt
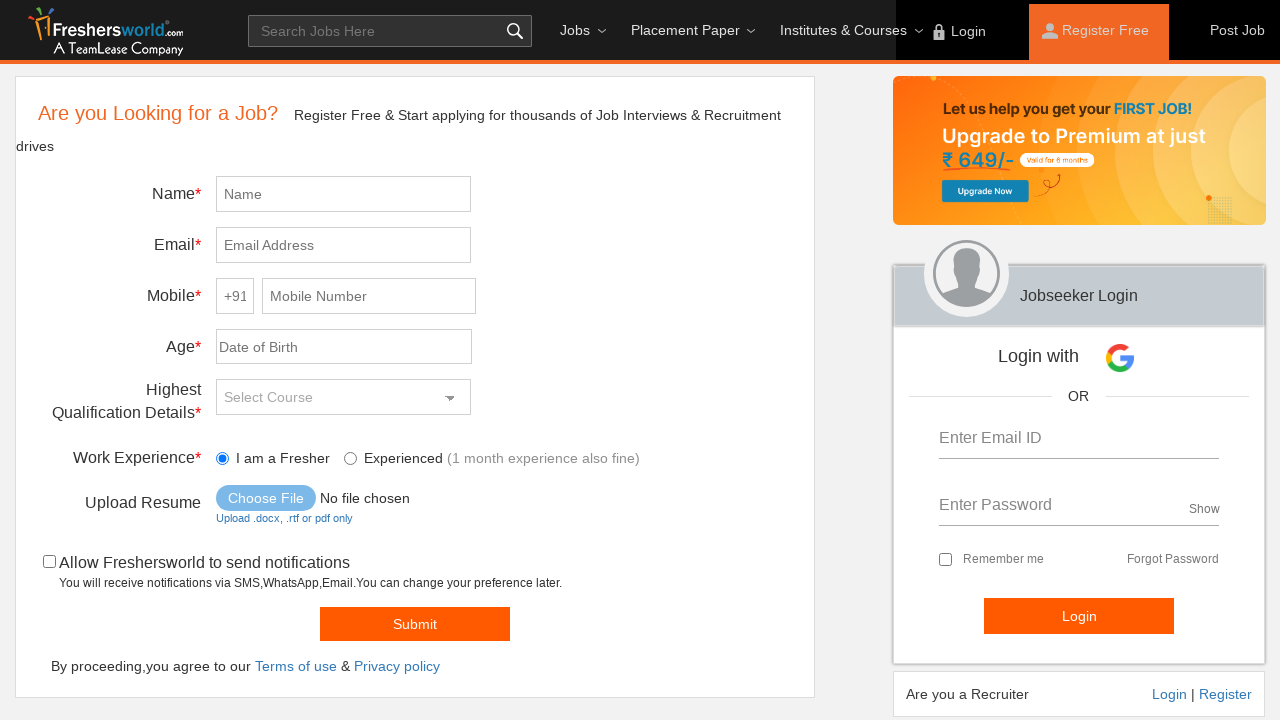

Uploaded resume file to file input field on job portal registration page
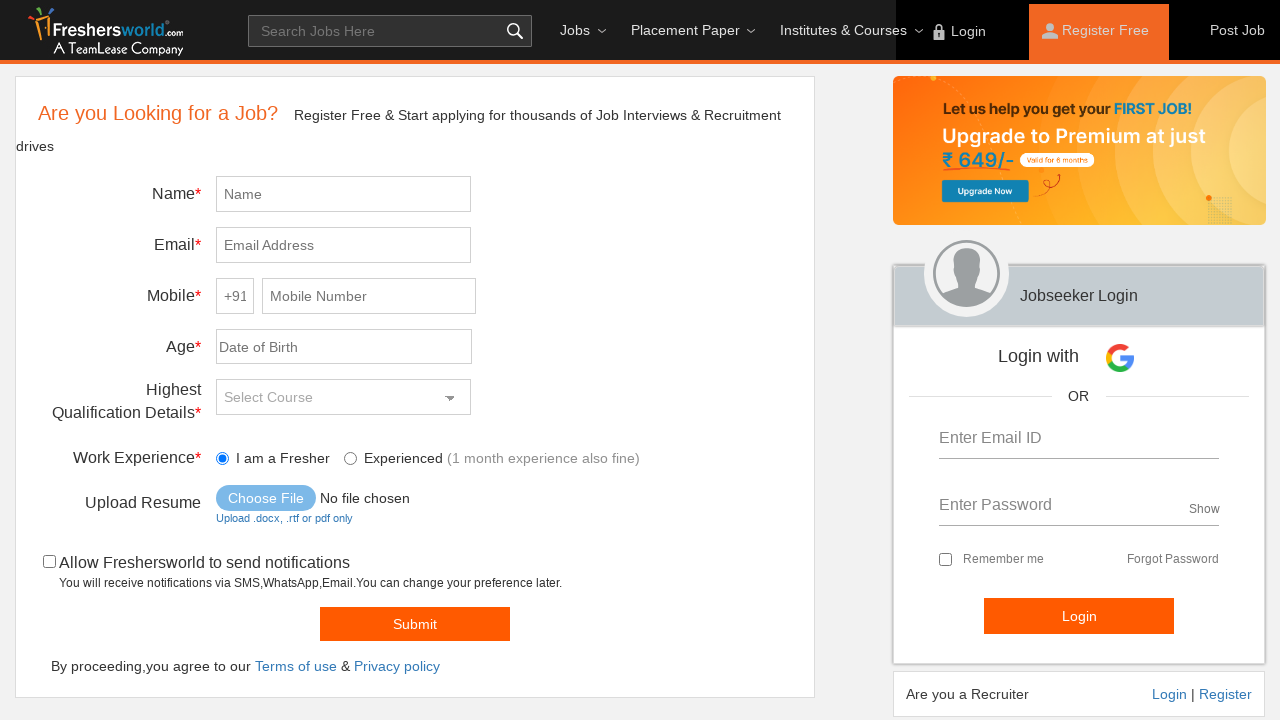

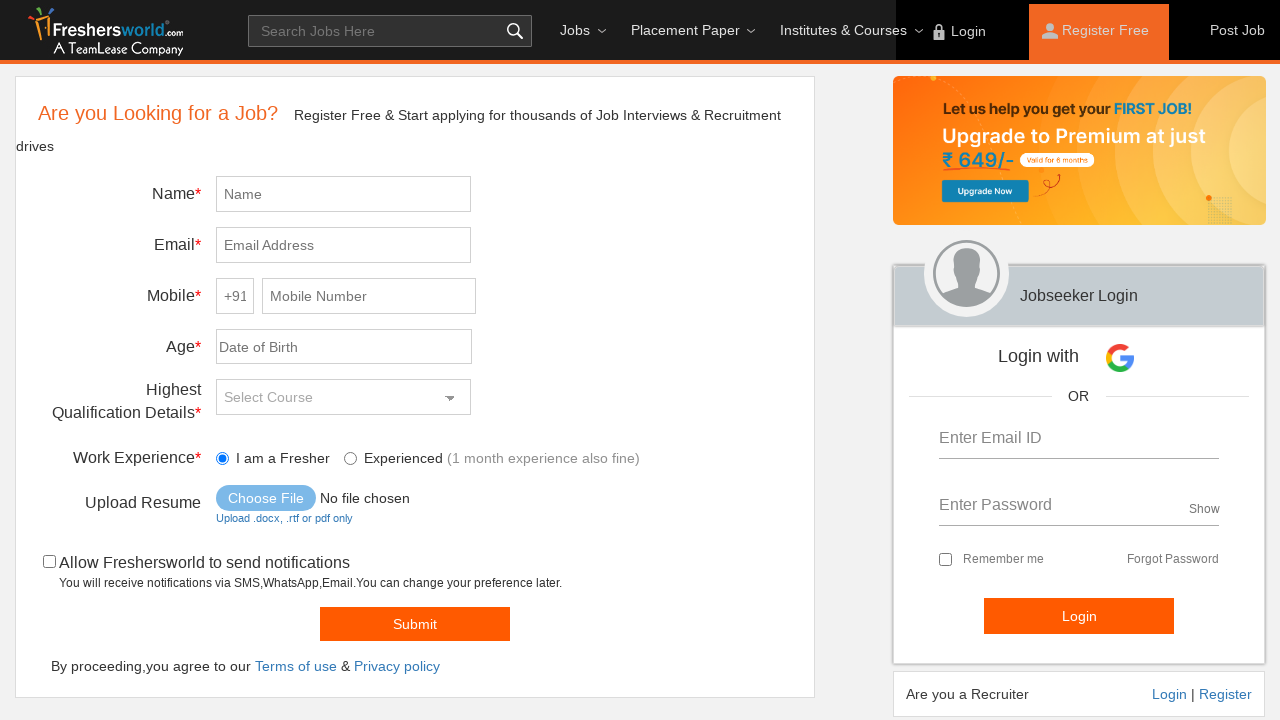